Fills out a CD case cover generator form on papercdcase.com with artist name, album title, and track listing, selects format options, and submits the form to generate a printable CD case.

Starting URL: http://www.papercdcase.com/index.php

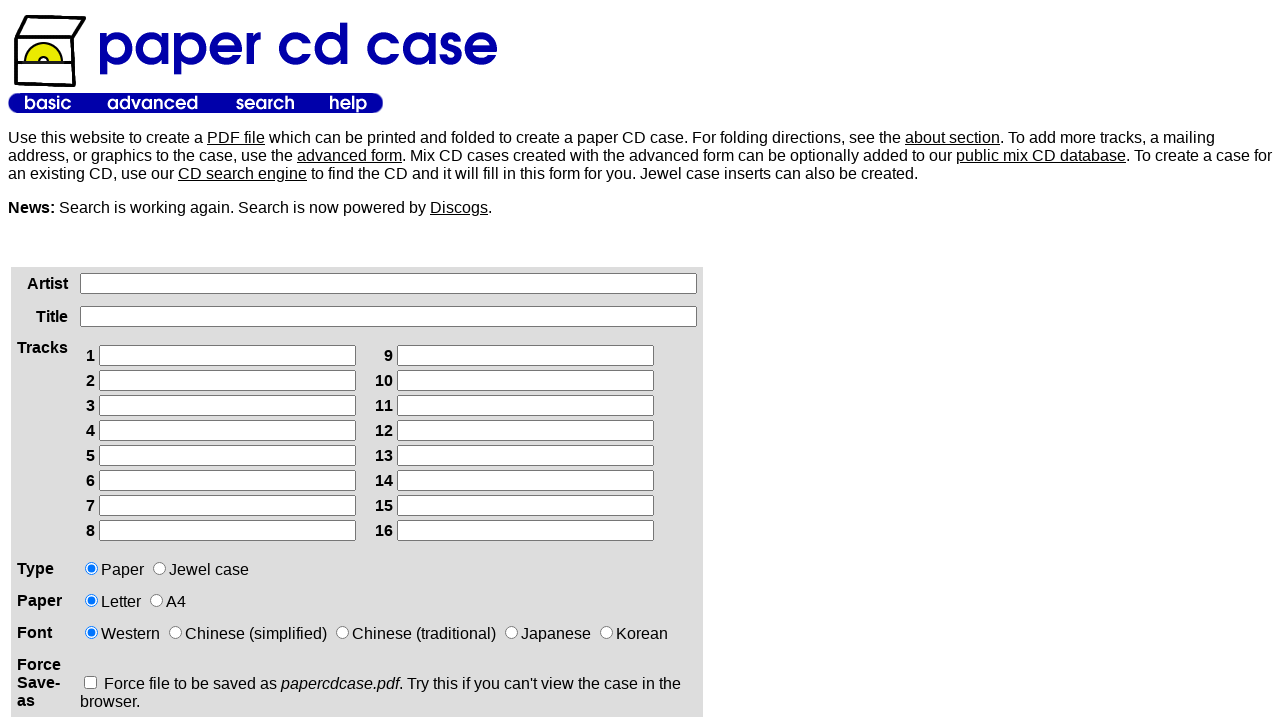

Filled artist name field with 'Katy Perry' on xpath=/html/body/table[2]/tbody/tr/td[1]/div/form/table/tbody/tr[1]/td[2]/input
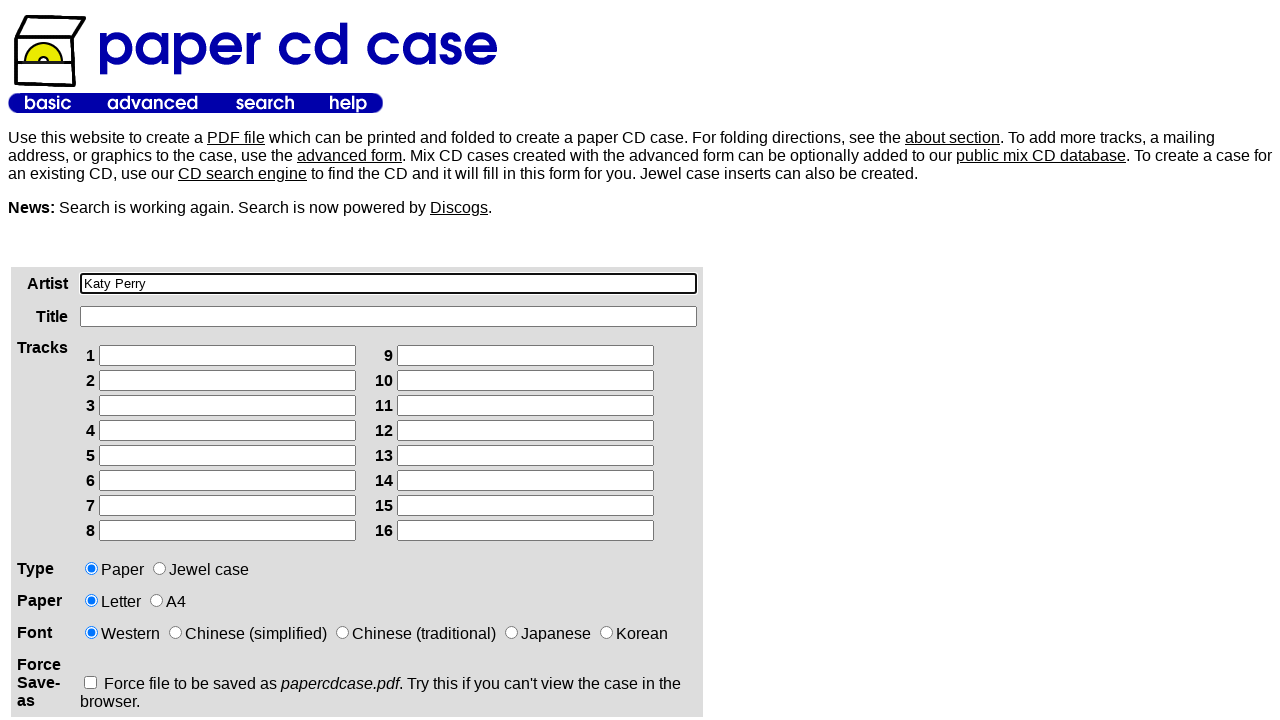

Filled album title field with 'One of the Boys' on xpath=/html/body/table[2]/tbody/tr/td[1]/div/form/table/tbody/tr[2]/td[2]/input
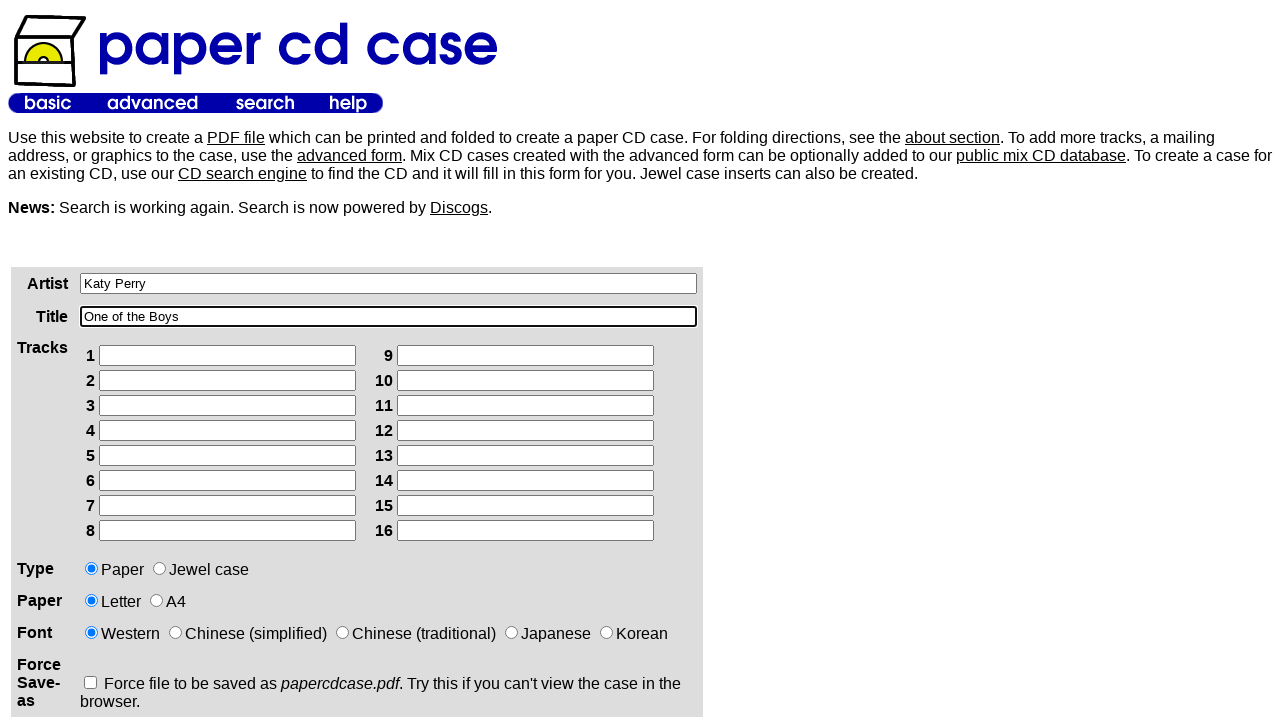

Filled track 1 with 'One of the Boys' on xpath=/html/body/table[2]/tbody/tr/td[1]/div/form/table/tbody/tr[3]/td[2]/table/
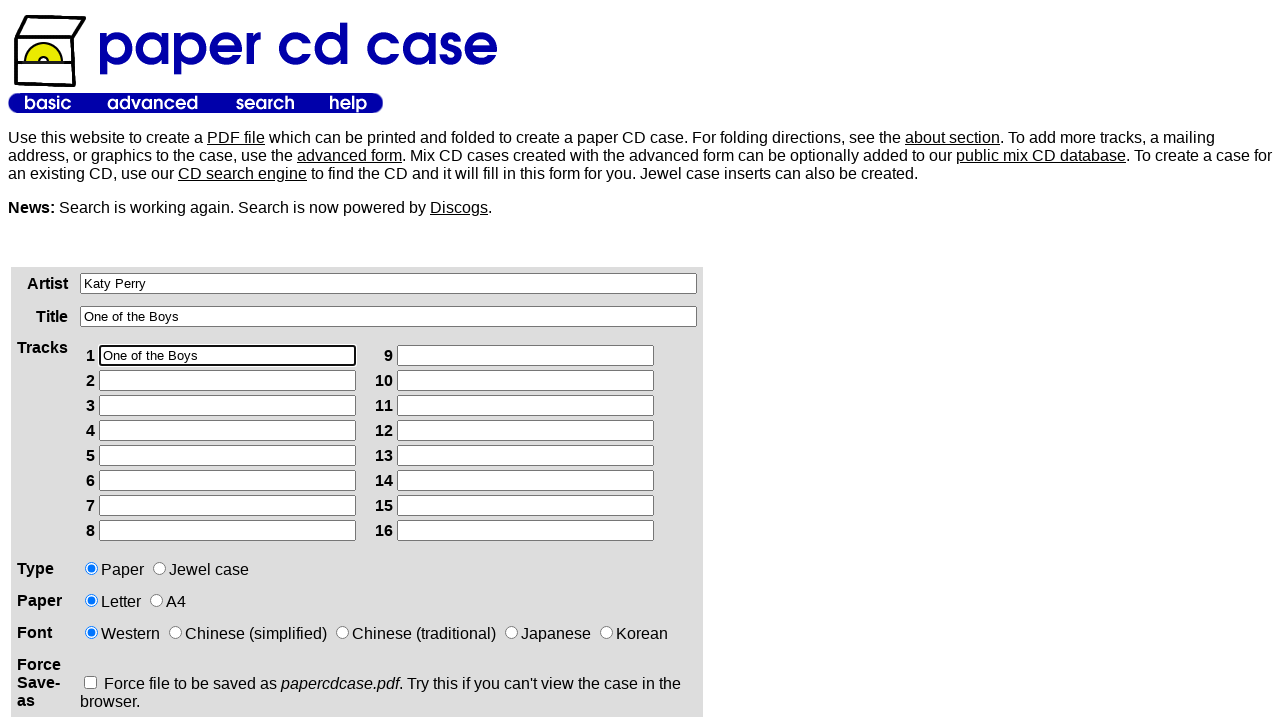

Filled track 2 with 'I Kissed a Girl' on xpath=/html/body/table[2]/tbody/tr/td[1]/div/form/table/tbody/tr[3]/td[2]/table/
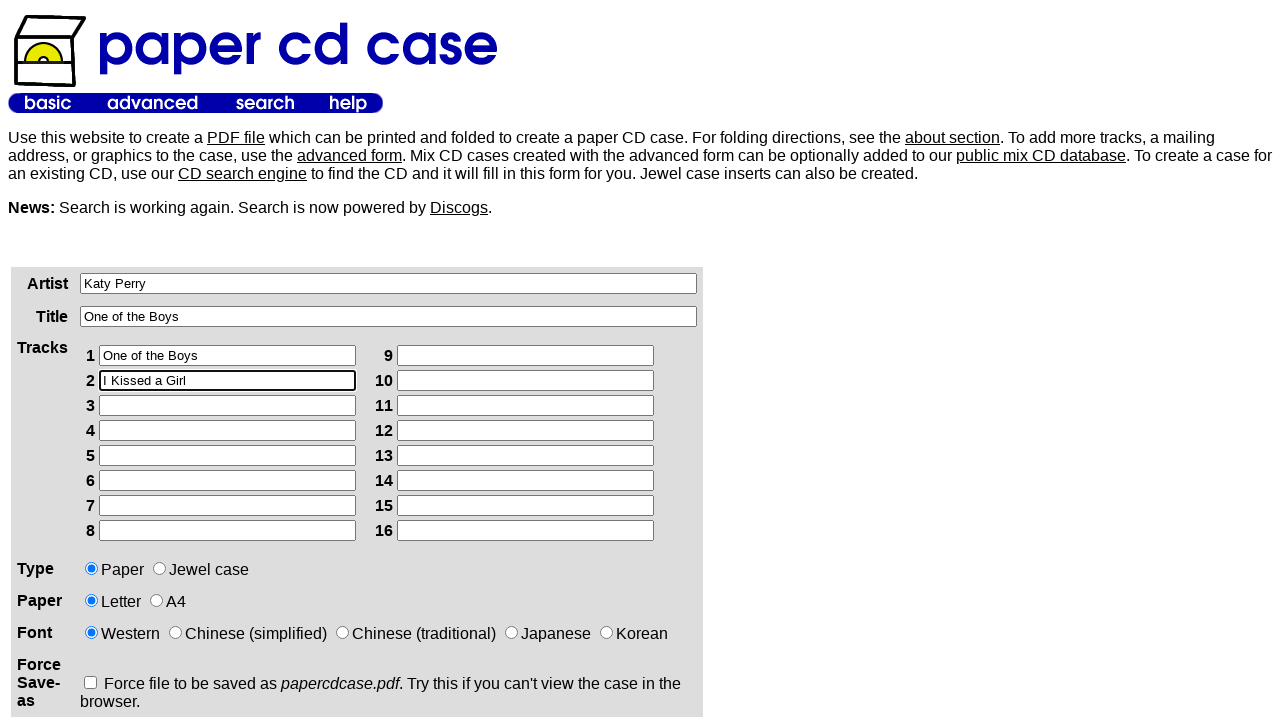

Filled track 3 with 'Waking Up in Vegas' on xpath=/html/body/table[2]/tbody/tr/td[1]/div/form/table/tbody/tr[3]/td[2]/table/
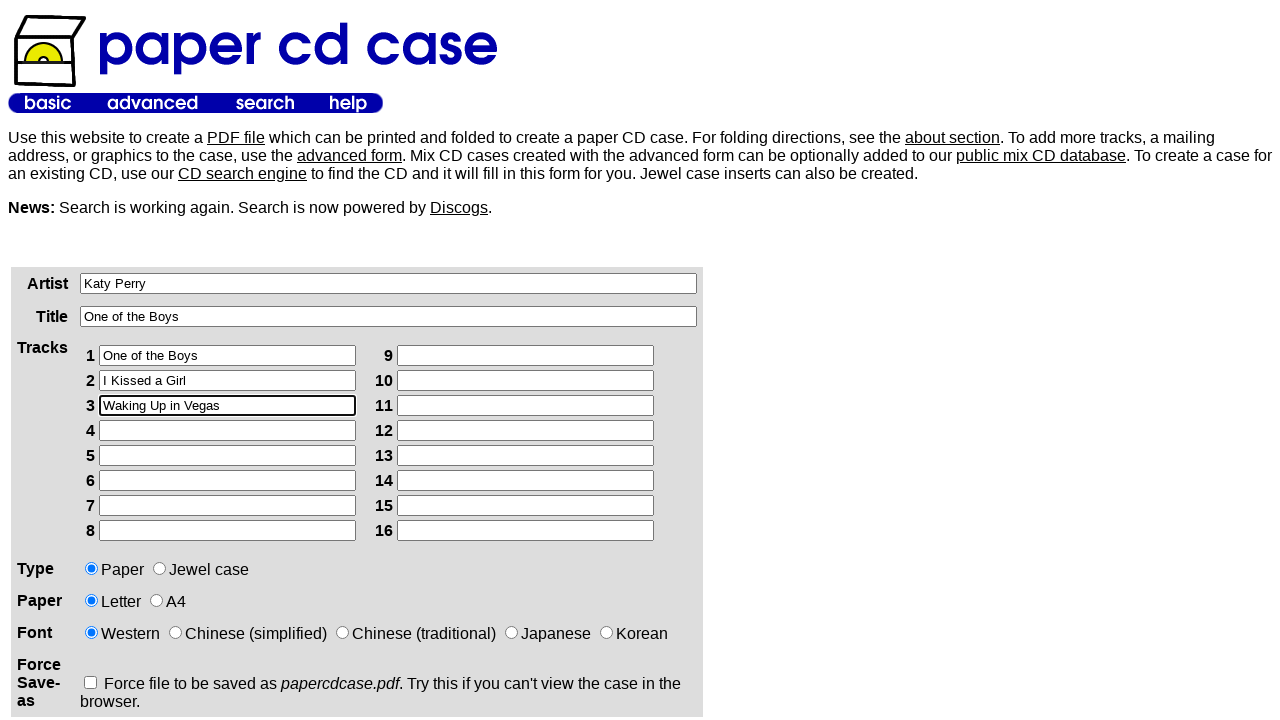

Filled track 4 with 'Thinking of You' on xpath=/html/body/table[2]/tbody/tr/td[1]/div/form/table/tbody/tr[3]/td[2]/table/
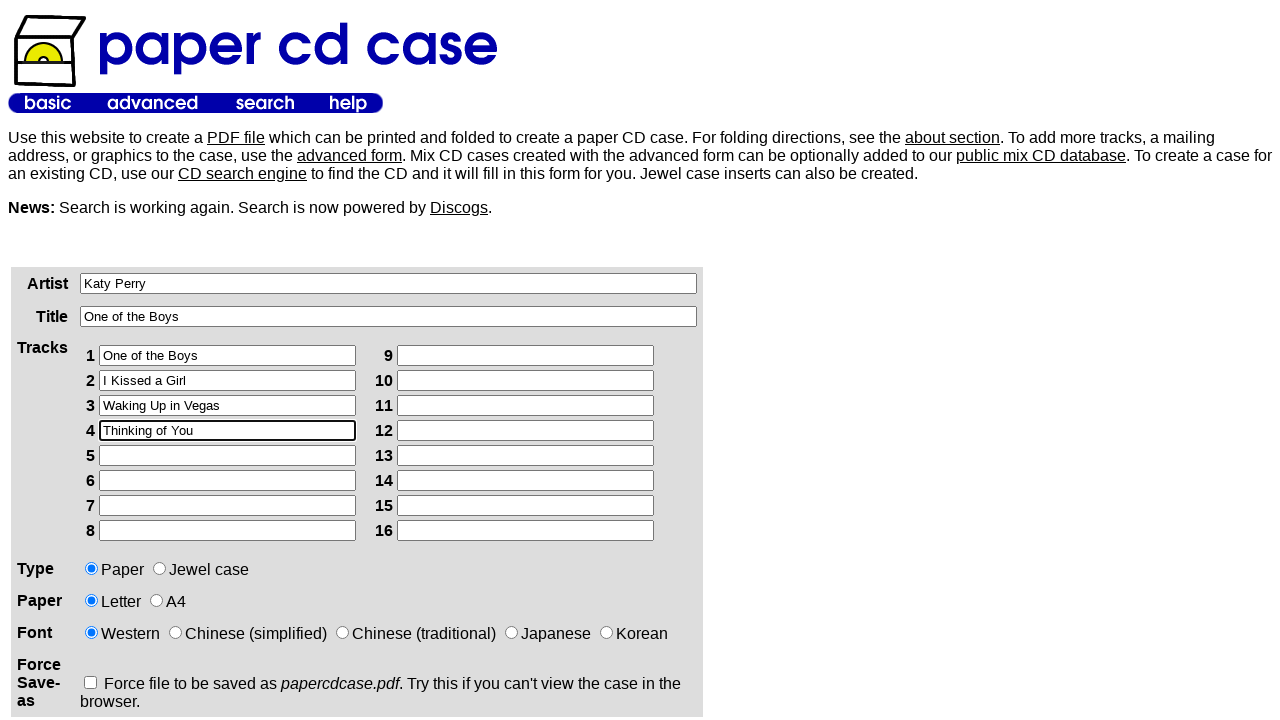

Filled track 5 with 'Mannequin' on xpath=/html/body/table[2]/tbody/tr/td[1]/div/form/table/tbody/tr[3]/td[2]/table/
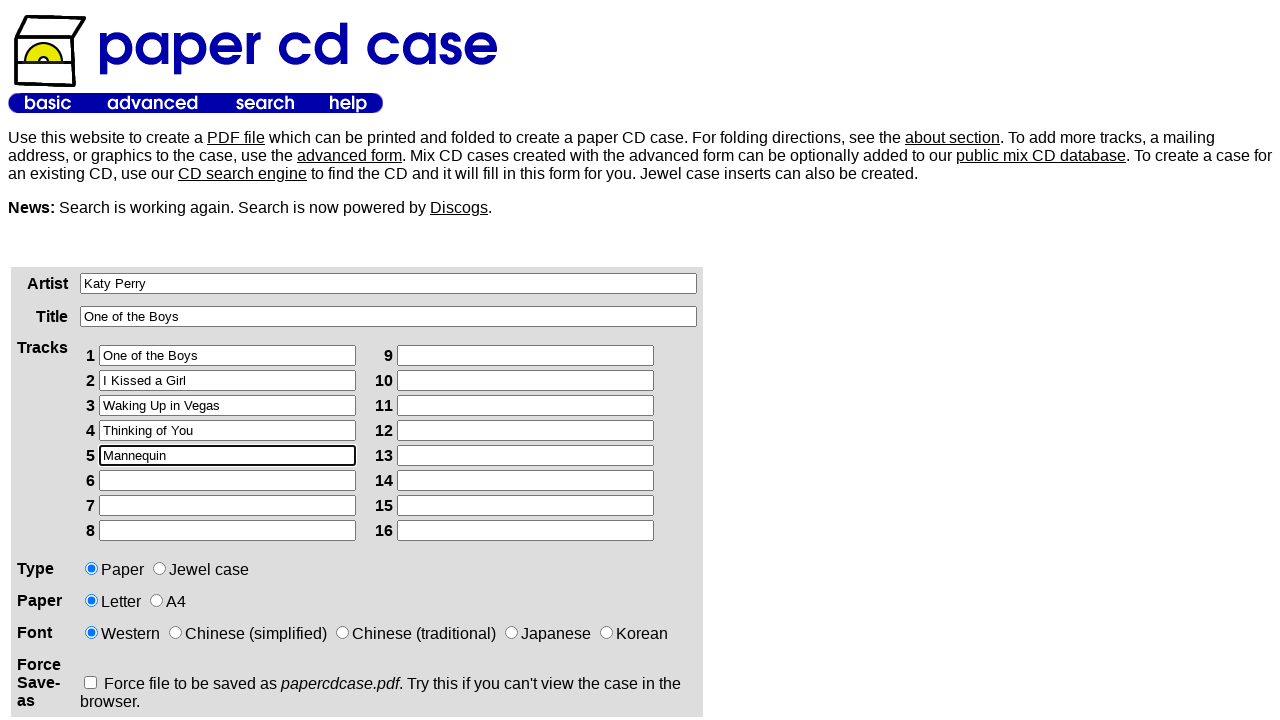

Filled track 6 with 'Ur So Gay' on xpath=/html/body/table[2]/tbody/tr/td[1]/div/form/table/tbody/tr[3]/td[2]/table/
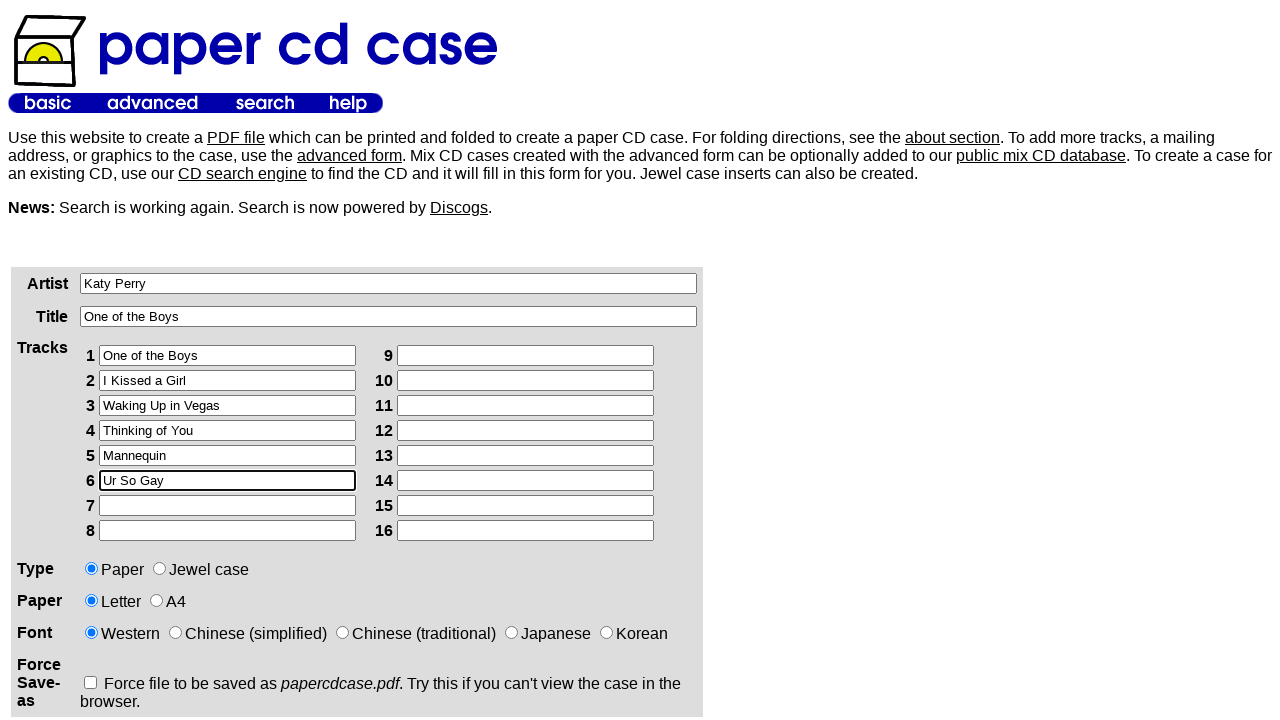

Filled track 7 with 'Hot n Cold' on xpath=/html/body/table[2]/tbody/tr/td[1]/div/form/table/tbody/tr[3]/td[2]/table/
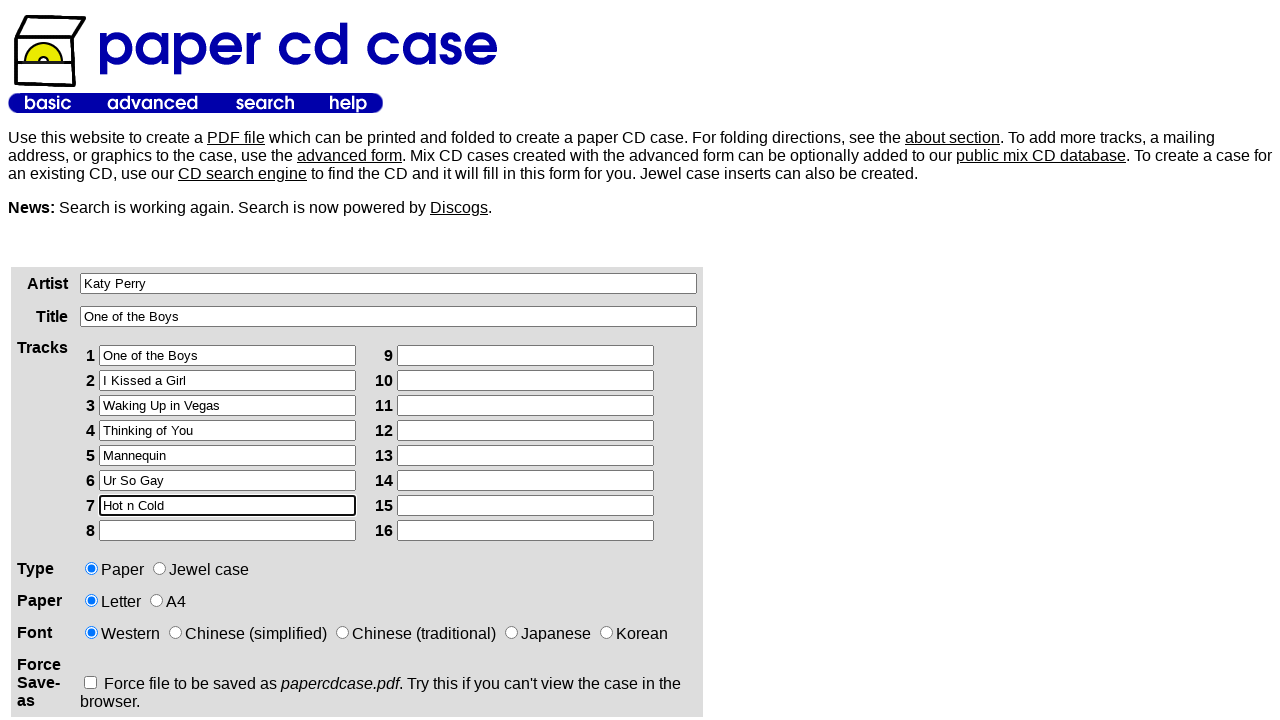

Filled track 8 with 'If You Can Afford Me' on xpath=/html/body/table[2]/tbody/tr/td[1]/div/form/table/tbody/tr[3]/td[2]/table/
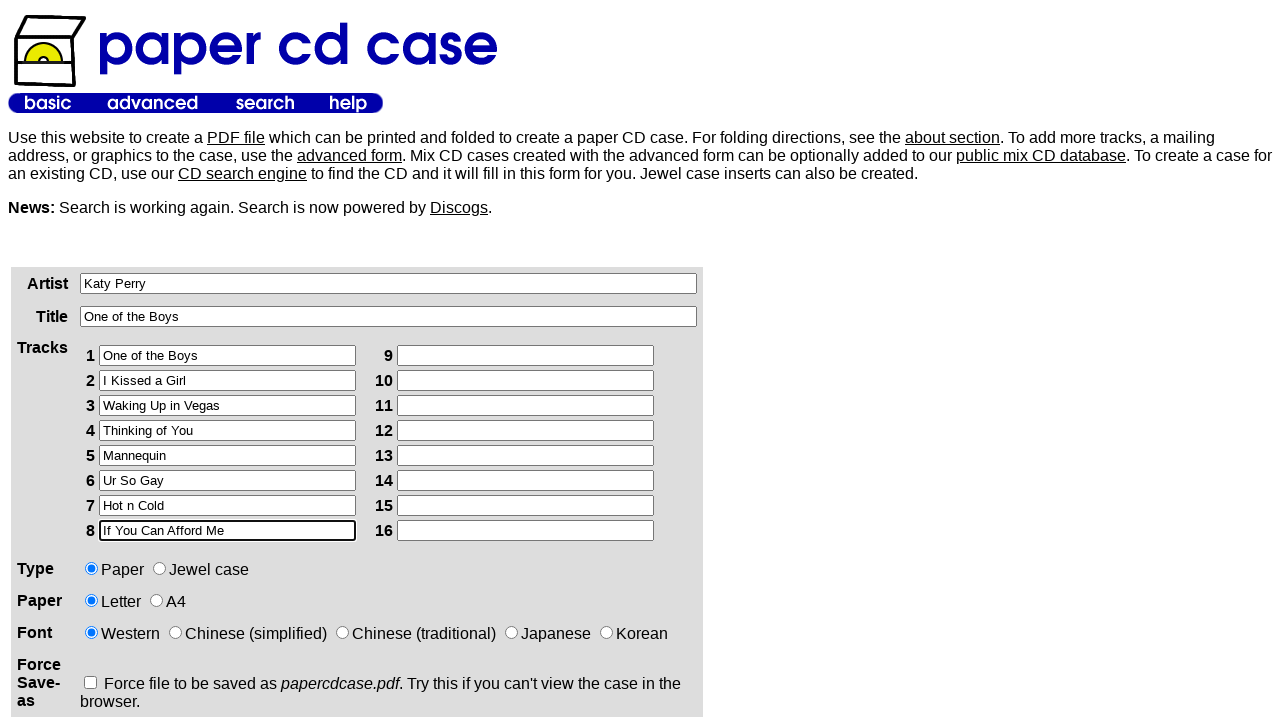

Filled track 9 with 'Lost' on xpath=/html/body/table[2]/tbody/tr/td[1]/div/form/table/tbody/tr[3]/td[2]/table/
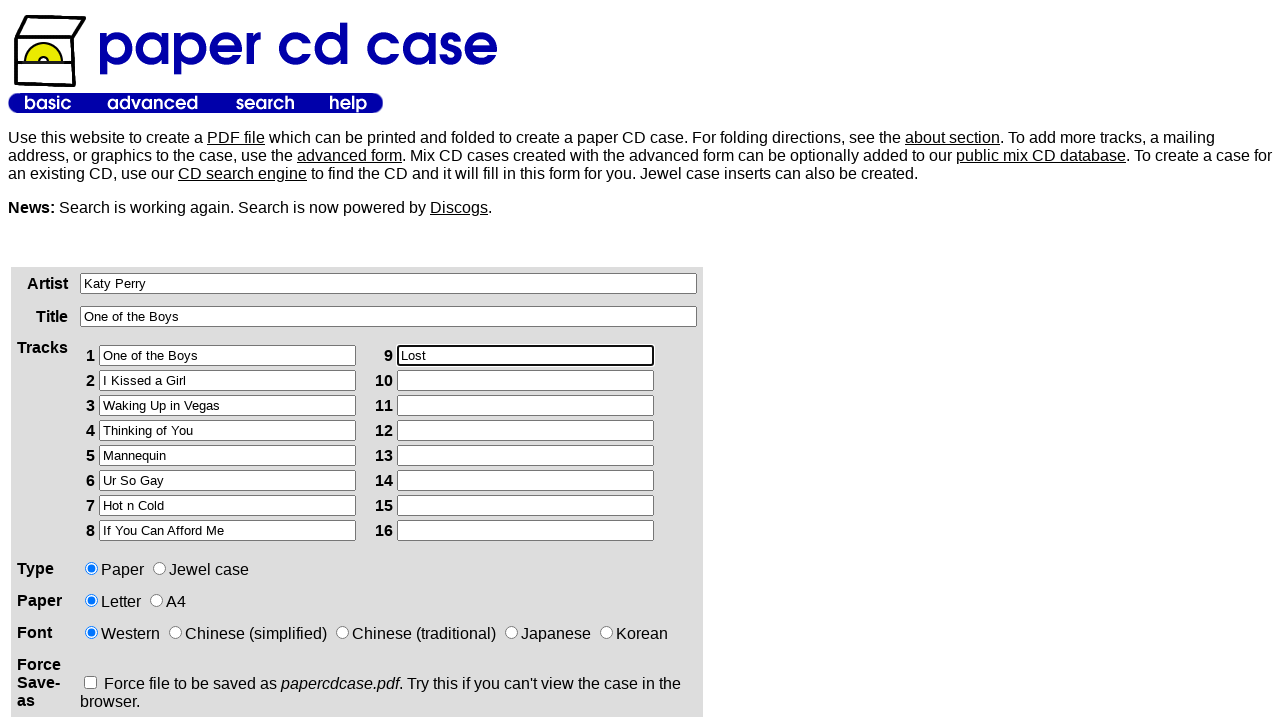

Filled track 10 with 'Self Inflicted' on xpath=/html/body/table[2]/tbody/tr/td[1]/div/form/table/tbody/tr[3]/td[2]/table/
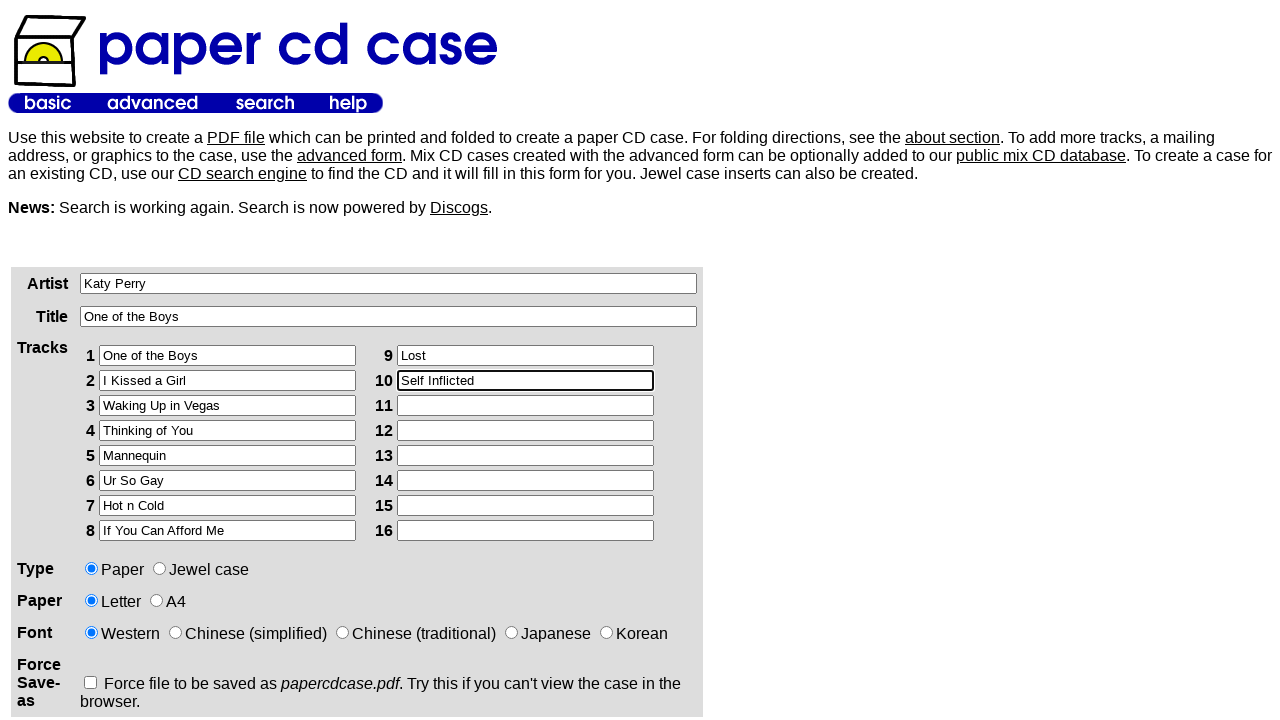

Filled track 11 with 'I'm Still Breathing' on xpath=/html/body/table[2]/tbody/tr/td[1]/div/form/table/tbody/tr[3]/td[2]/table/
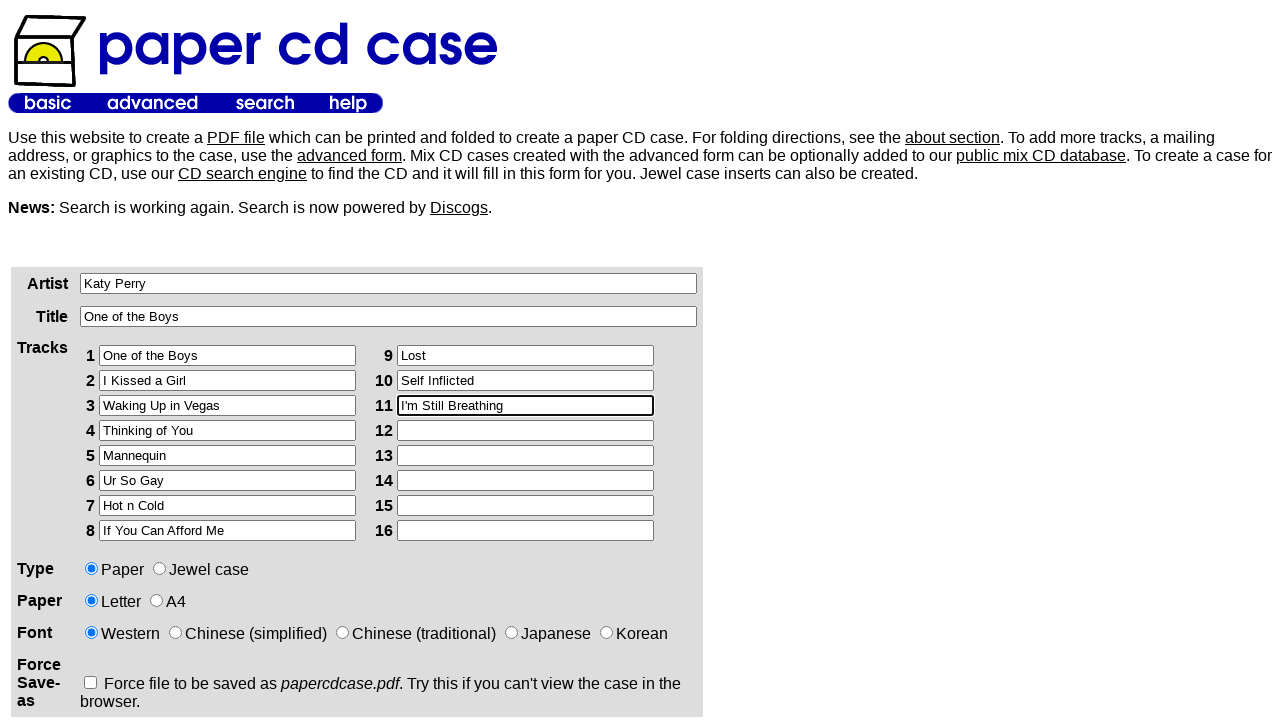

Filled track 12 with 'Fingerprints' on xpath=/html/body/table[2]/tbody/tr/td[1]/div/form/table/tbody/tr[3]/td[2]/table/
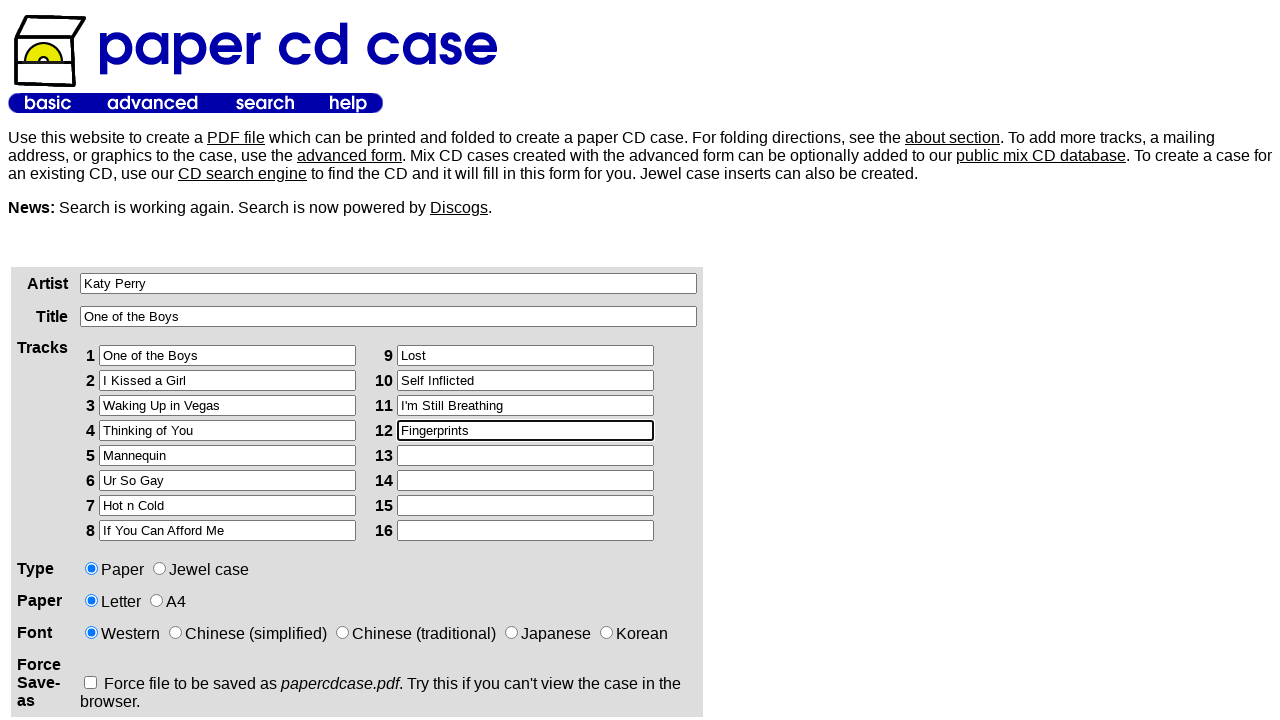

Selected format type option at (160, 568) on xpath=/html/body/table[2]/tbody/tr/td[1]/div/form/table/tbody/tr[4]/td[2]/input[
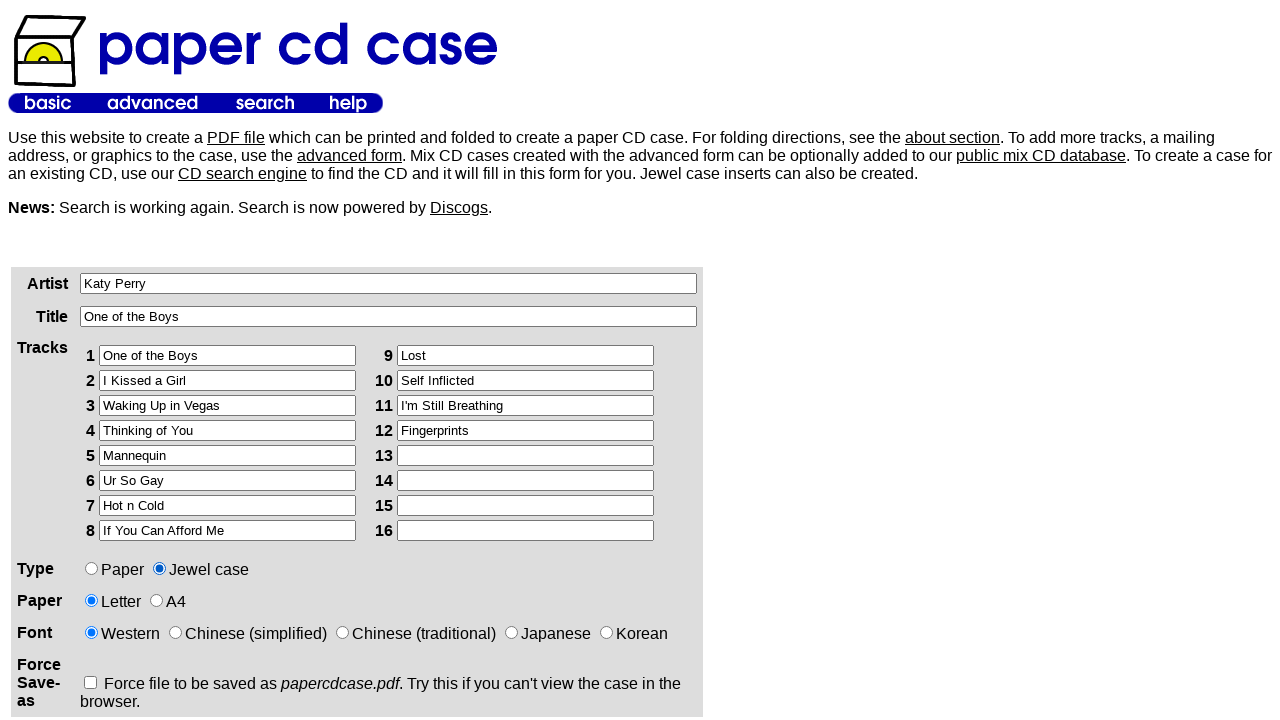

Selected paper size option at (156, 600) on xpath=/html/body/table[2]/tbody/tr/td[1]/div/form/table/tbody/tr[5]/td[2]/input[
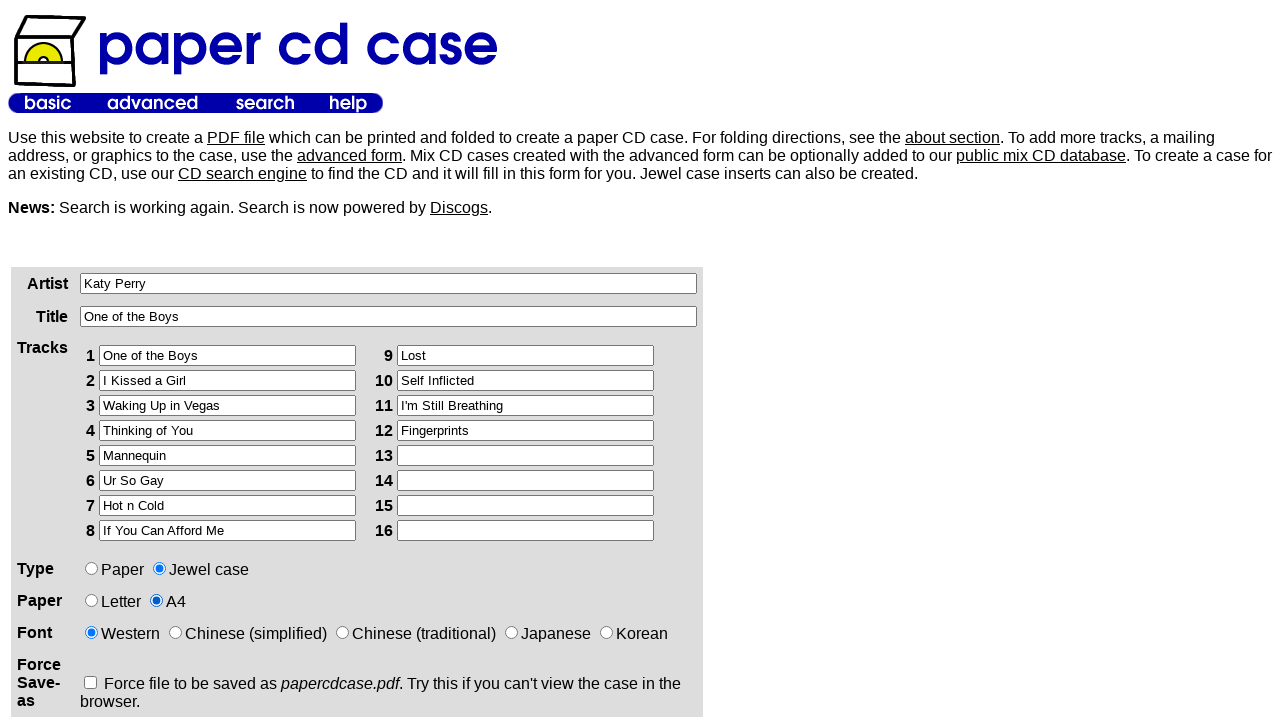

Clicked submit button to generate CD case cover at (125, 360) on xpath=/html/body/table[2]/tbody/tr/td[1]/div/form/p/input
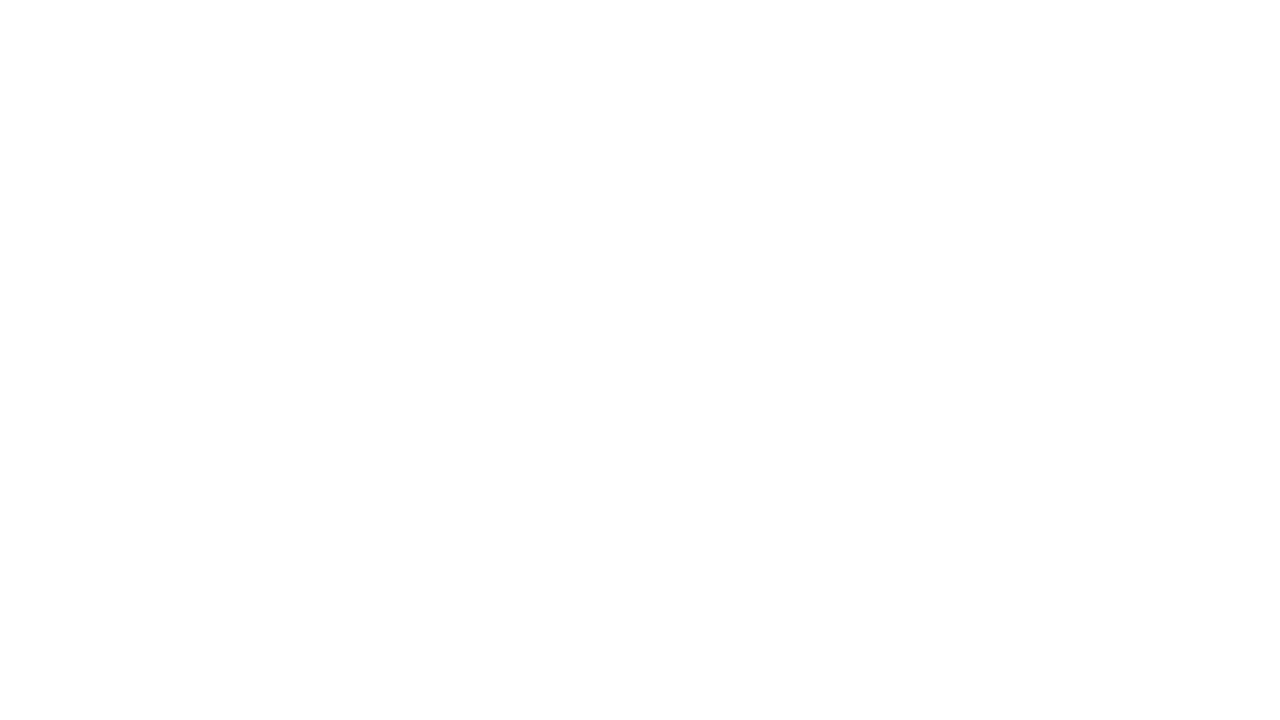

Waited for result page to load (networkidle)
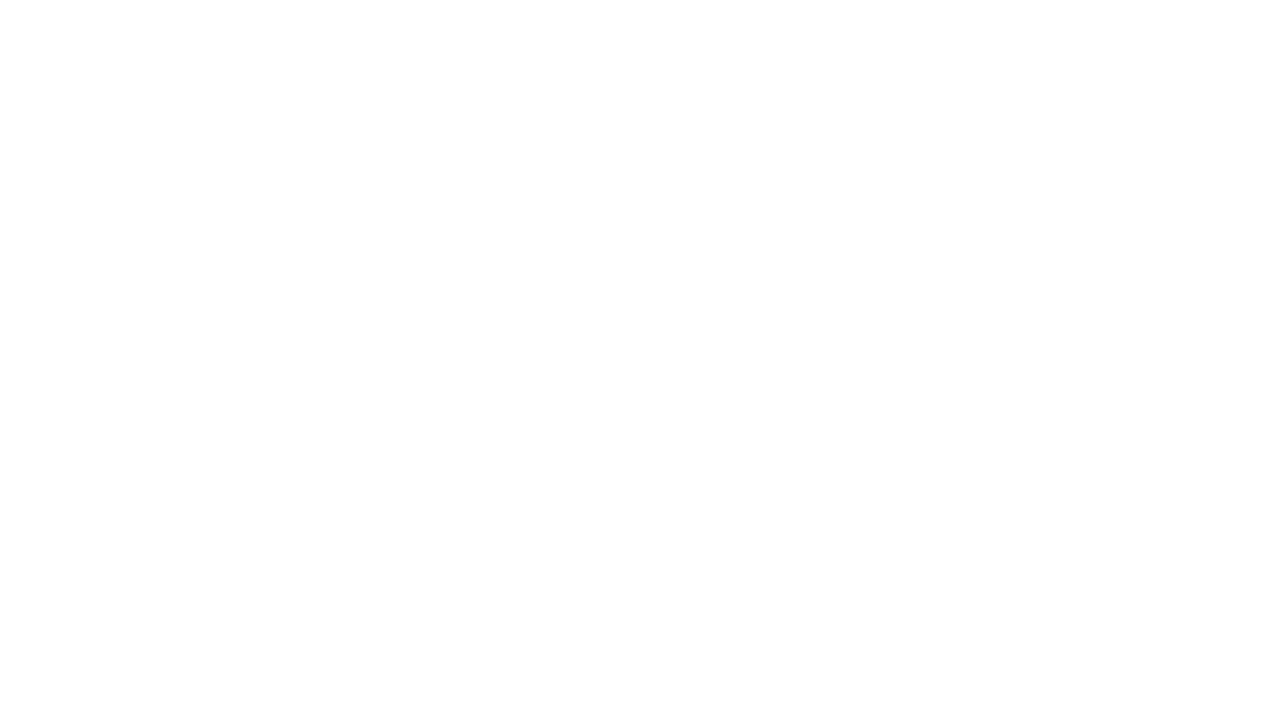

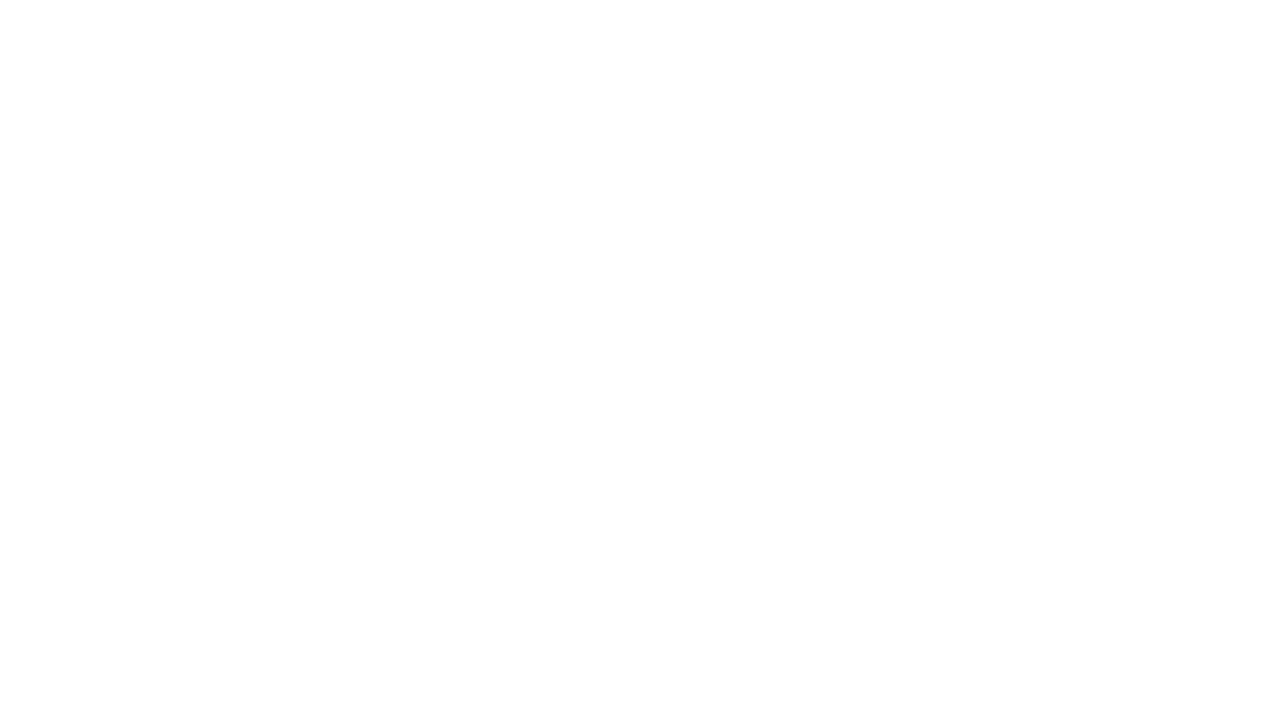